Navigates to a Candy Crush game page on cooljuegos.com and maximizes the browser window

Starting URL: https://www.cooljuegos.com/juego-en-linea/candy-crush/

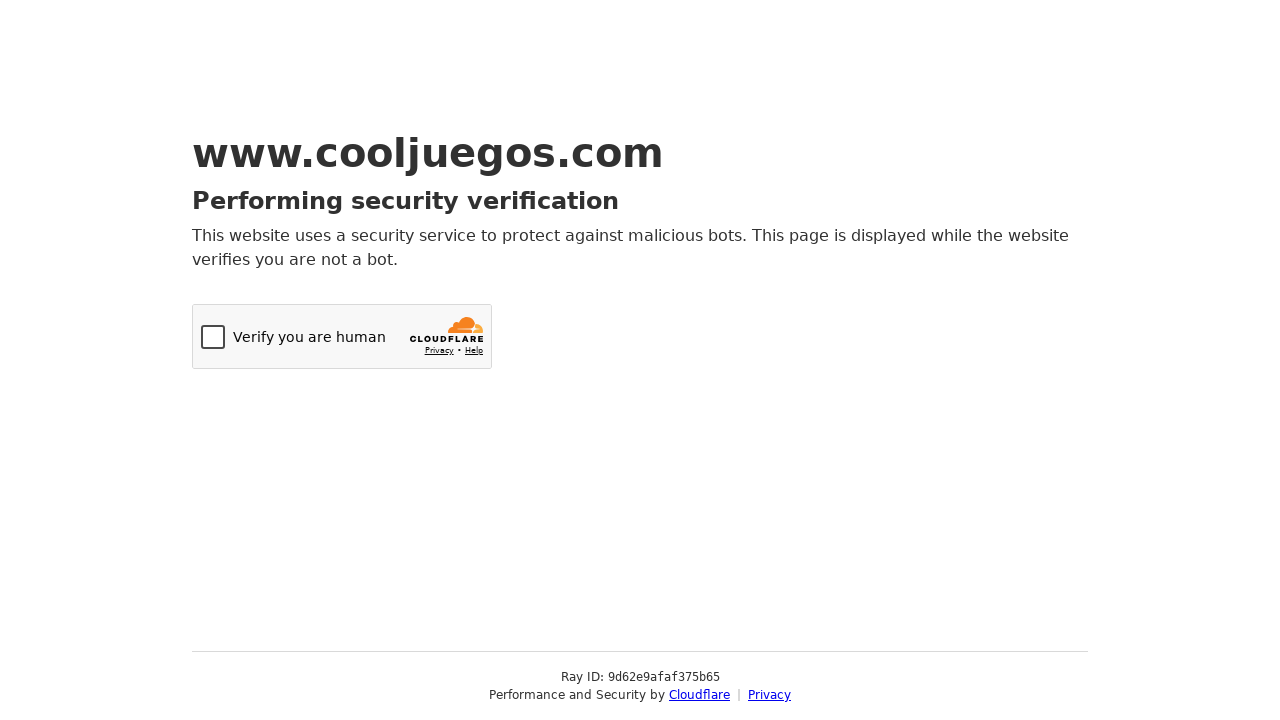

Set viewport size to 1920x1080
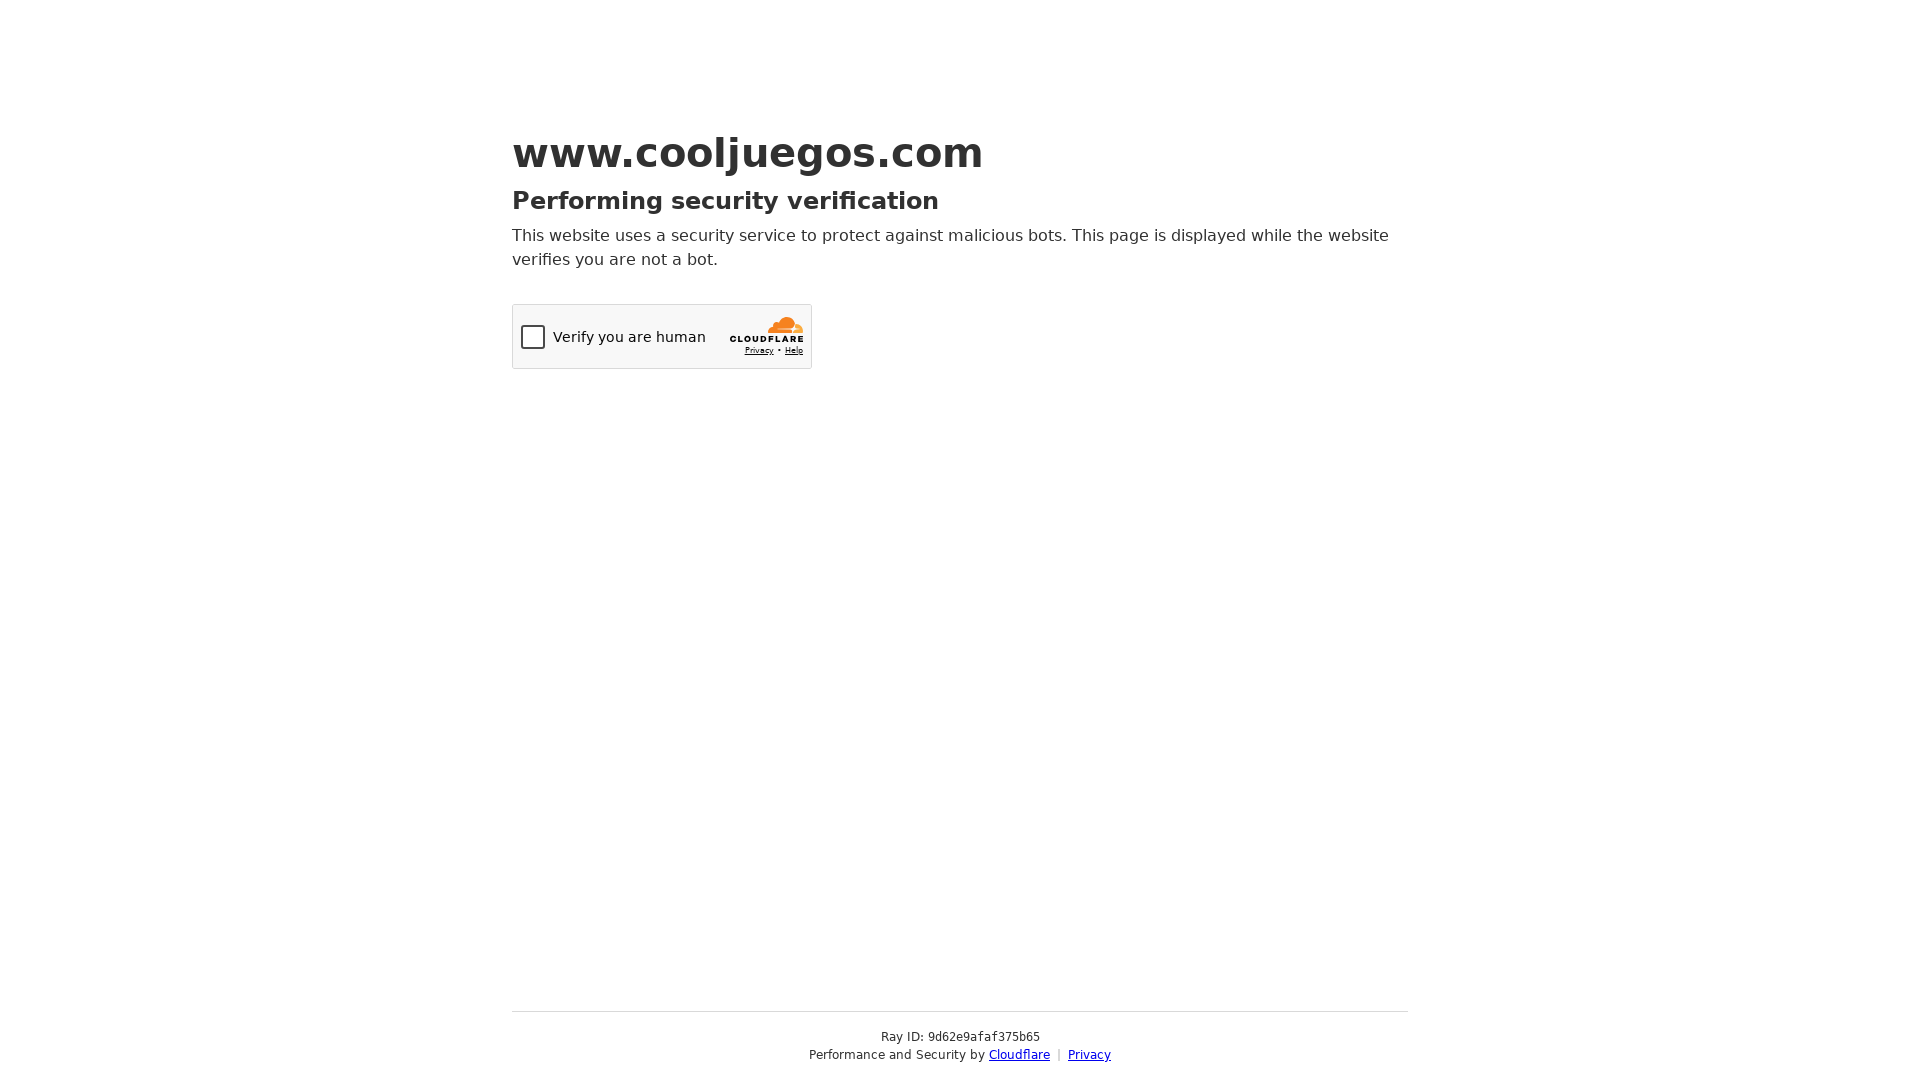

Page fully loaded (networkidle state reached)
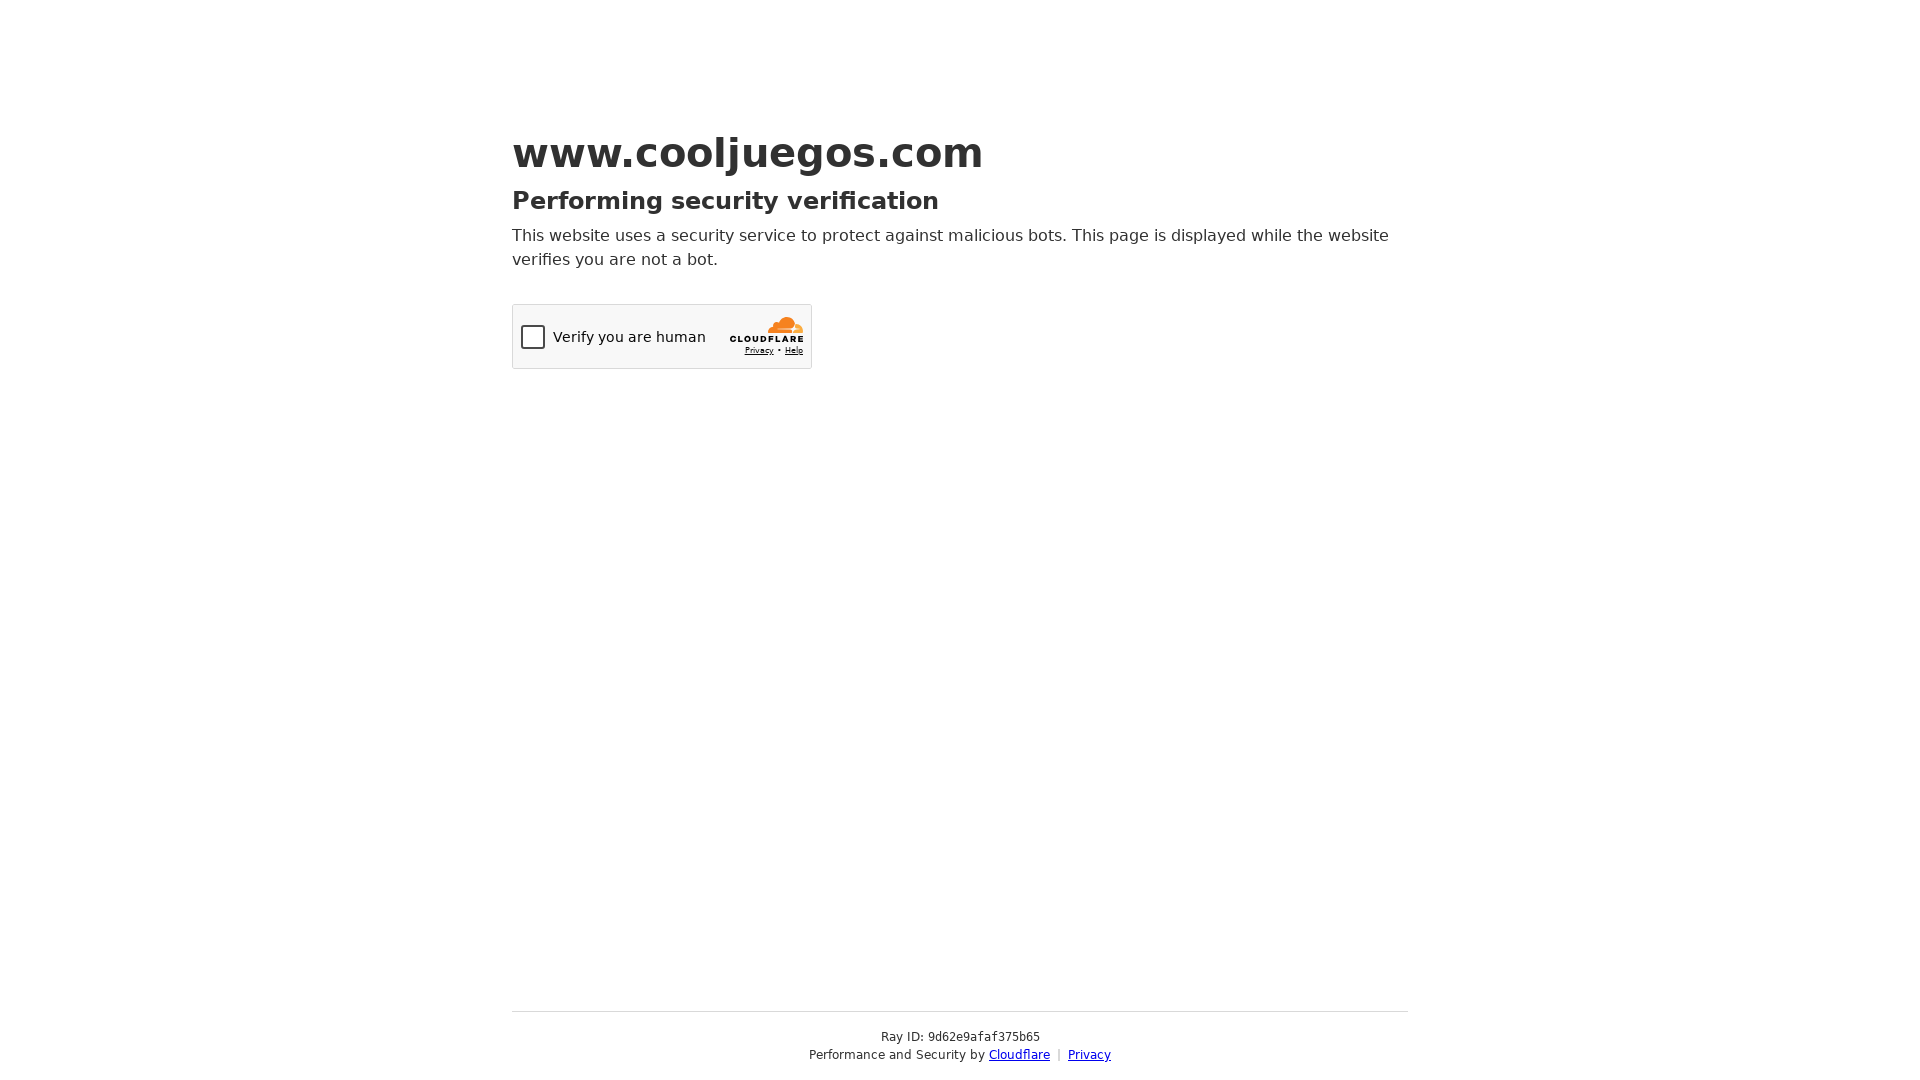

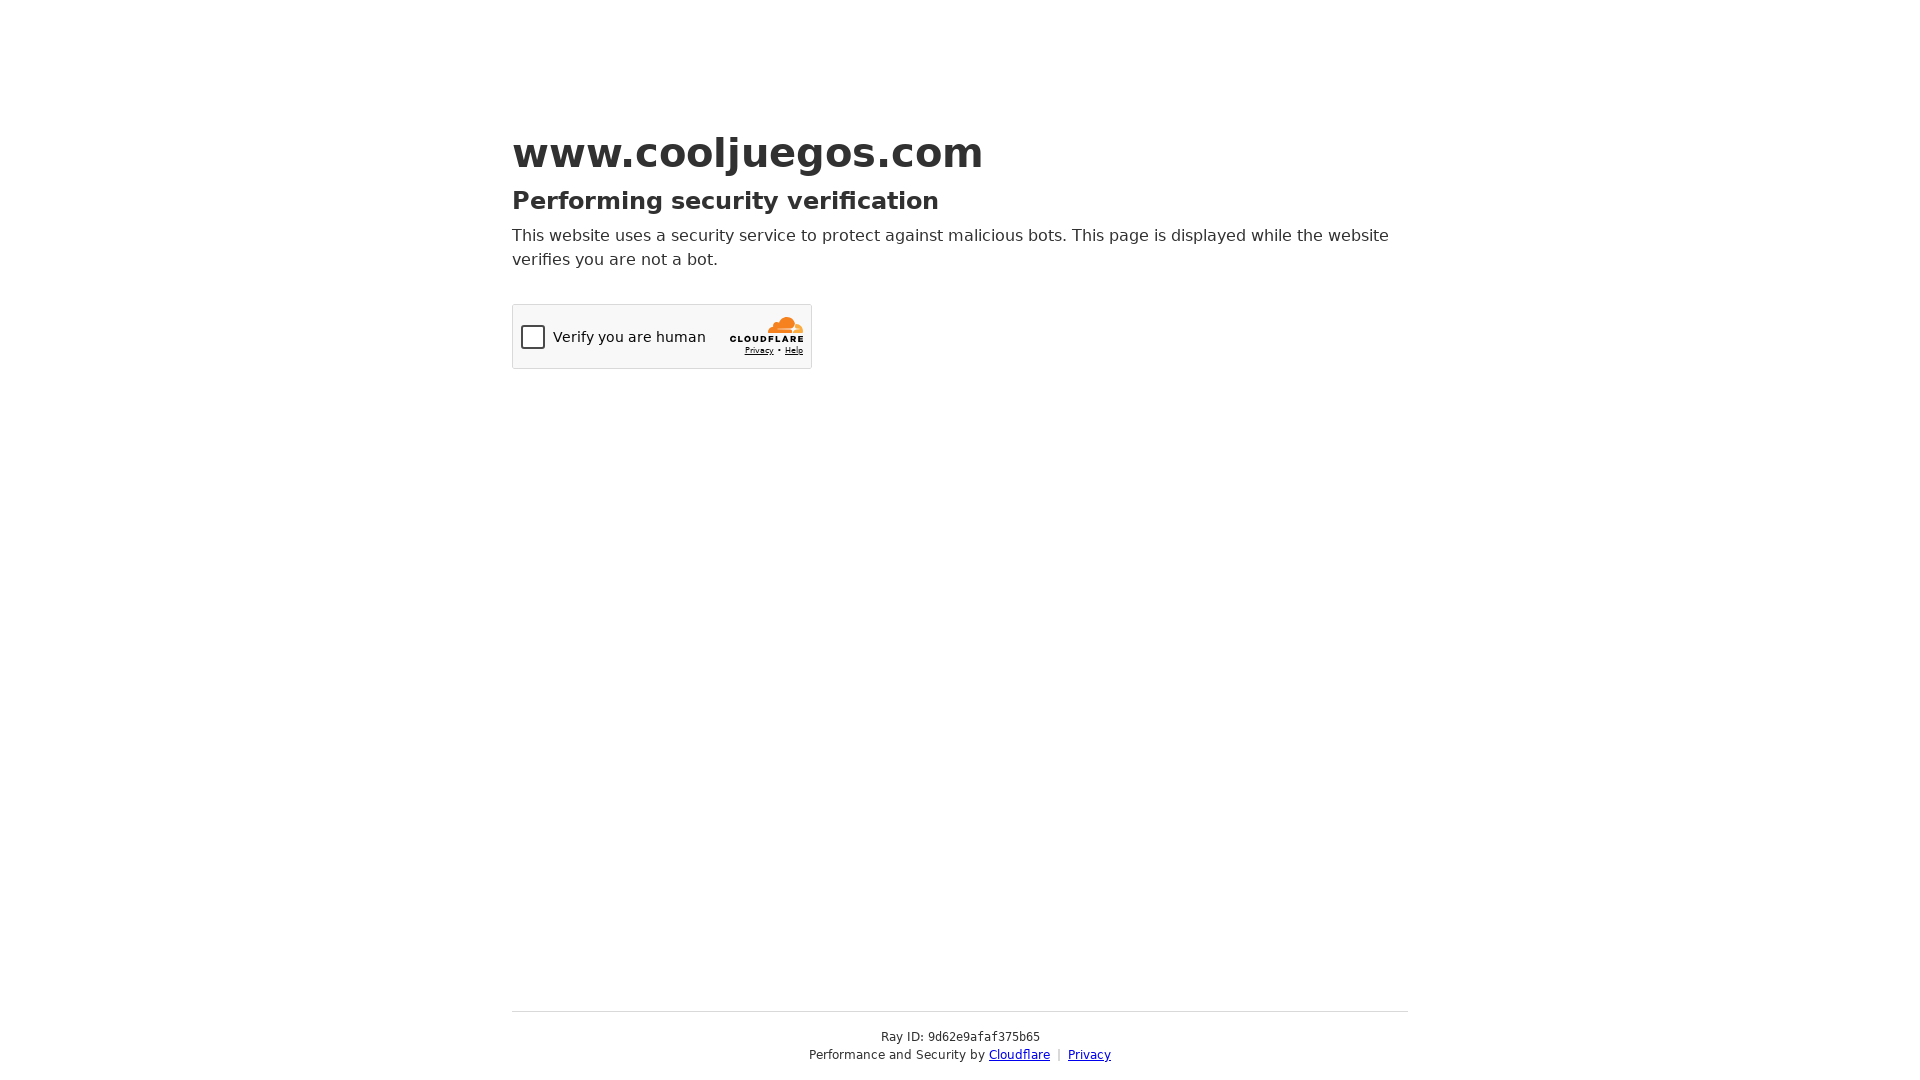